Demonstrates drag and drop action from a draggable element to a droppable target

Starting URL: https://crossbrowsertesting.github.io/drag-and-drop

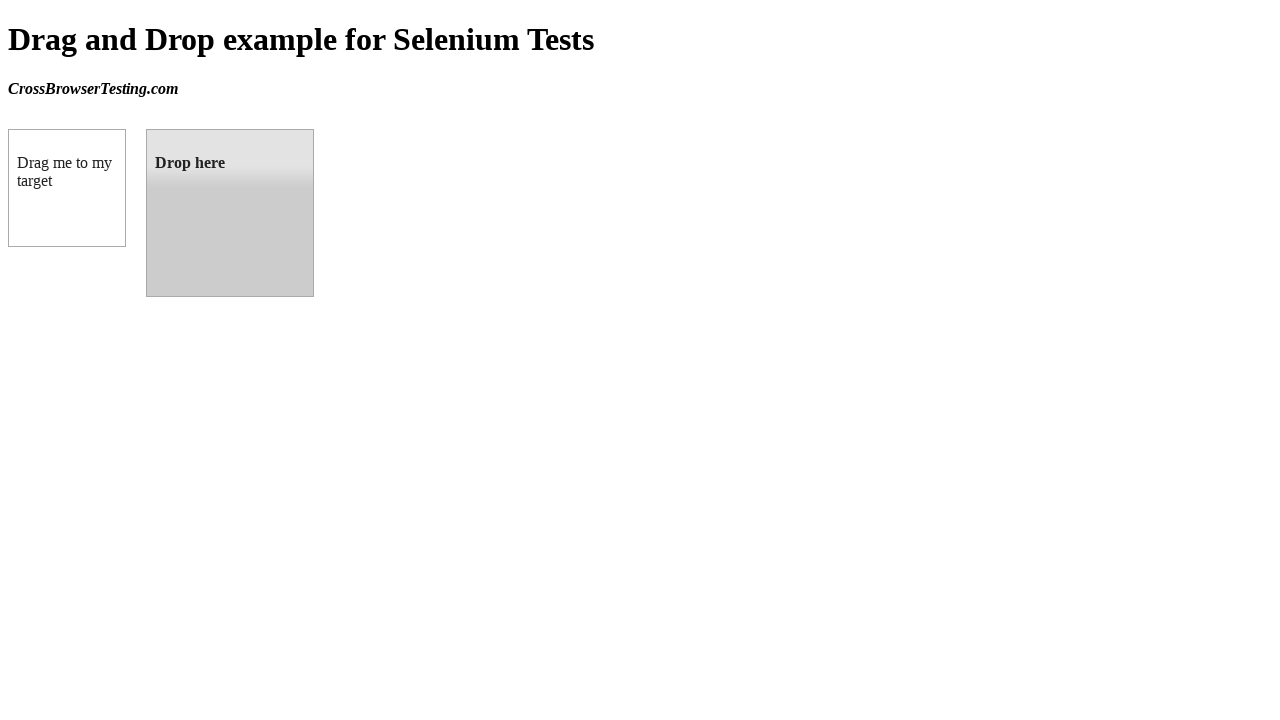

Waited for draggable element to be visible
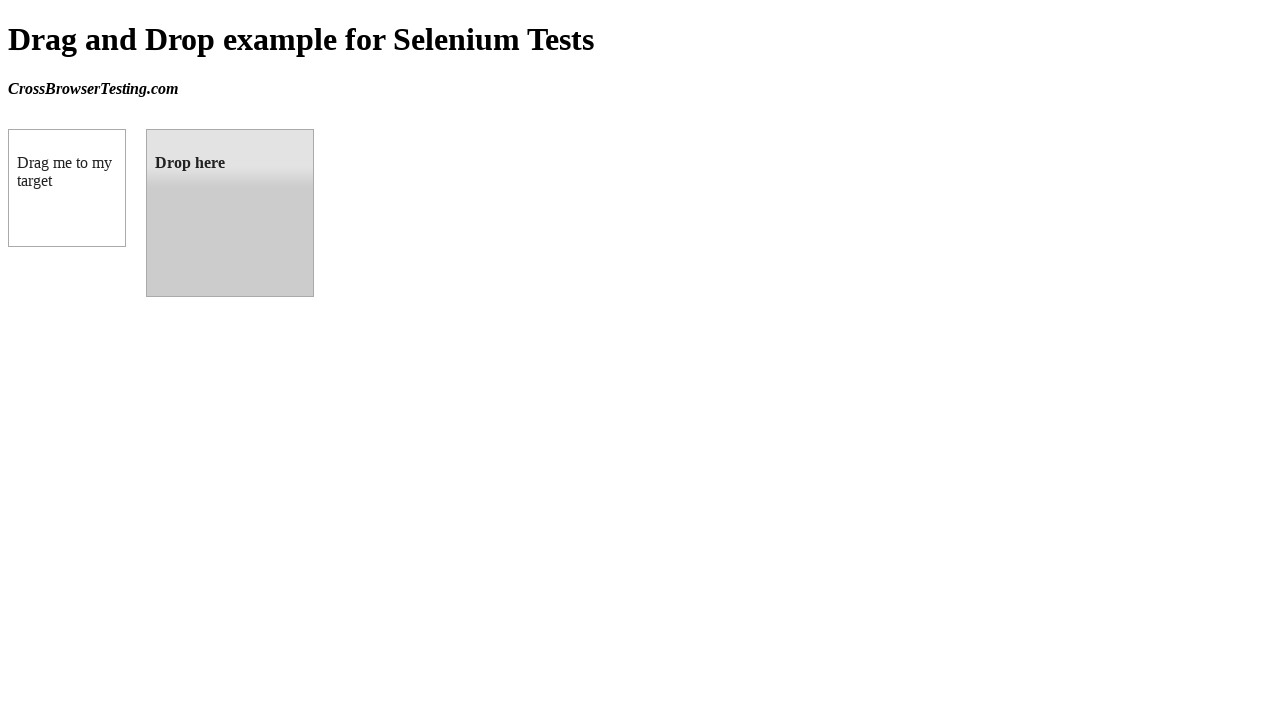

Waited for droppable target to be visible
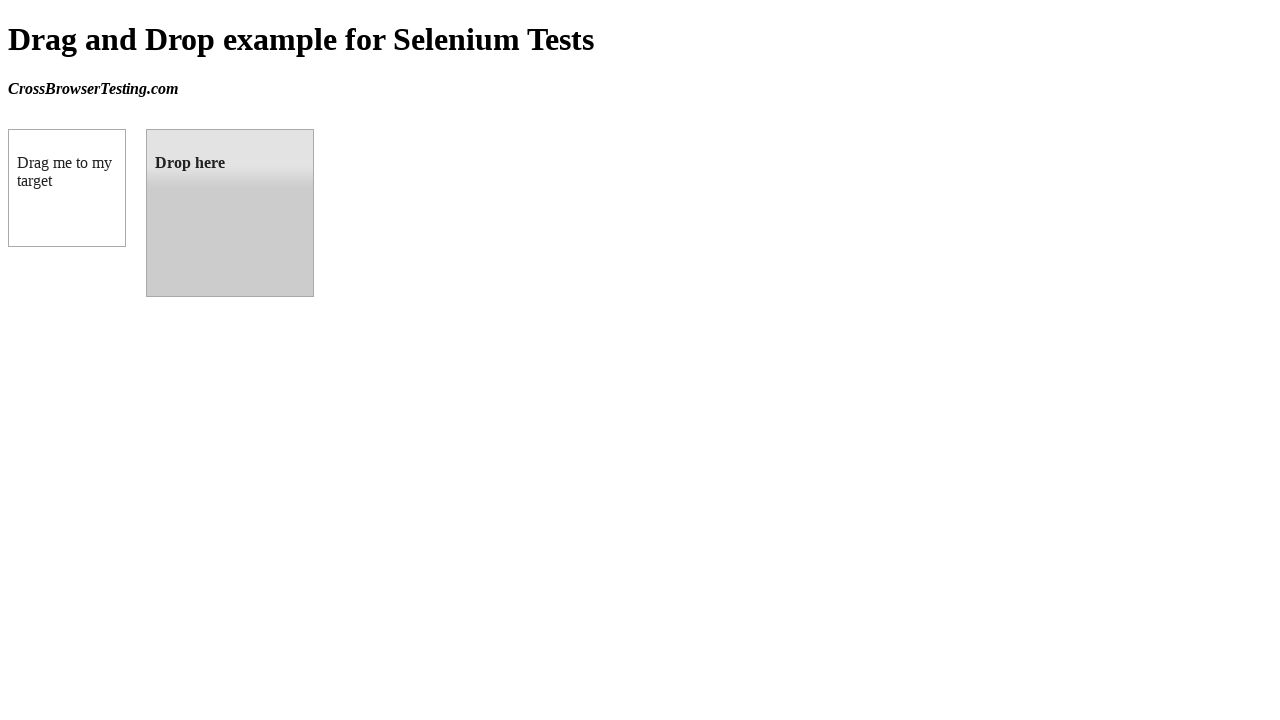

Located draggable source element
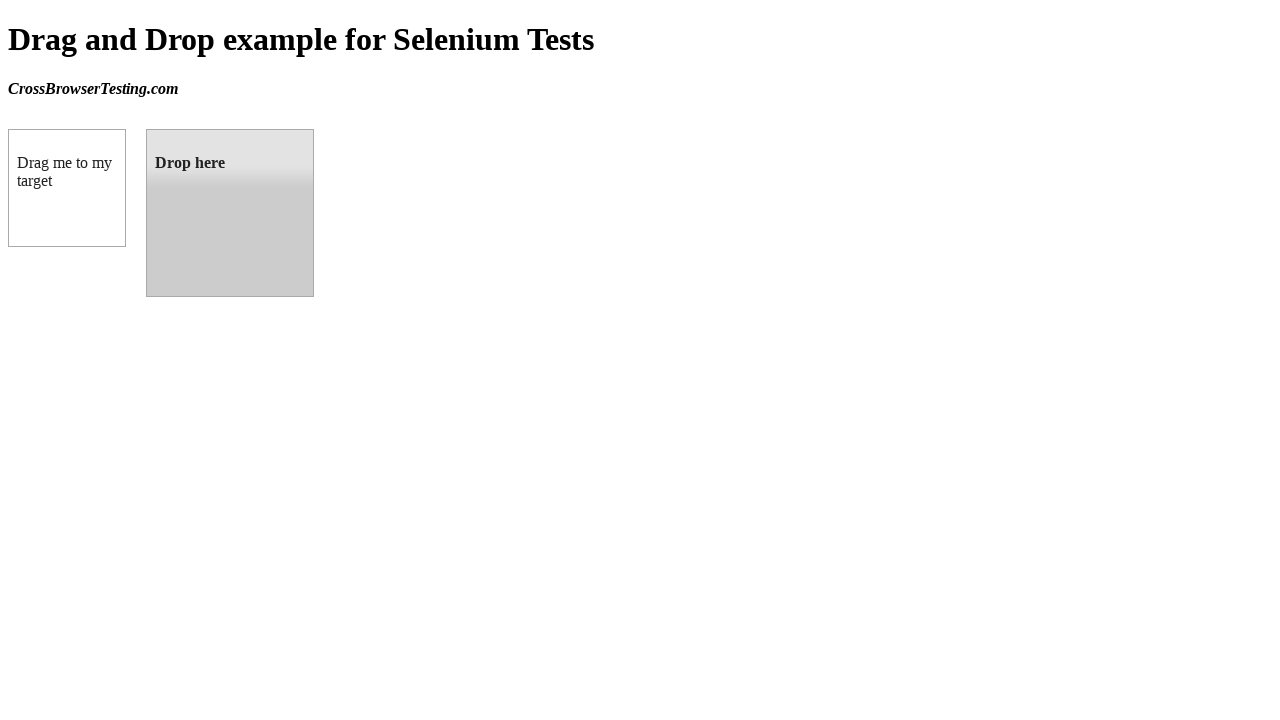

Located droppable target element
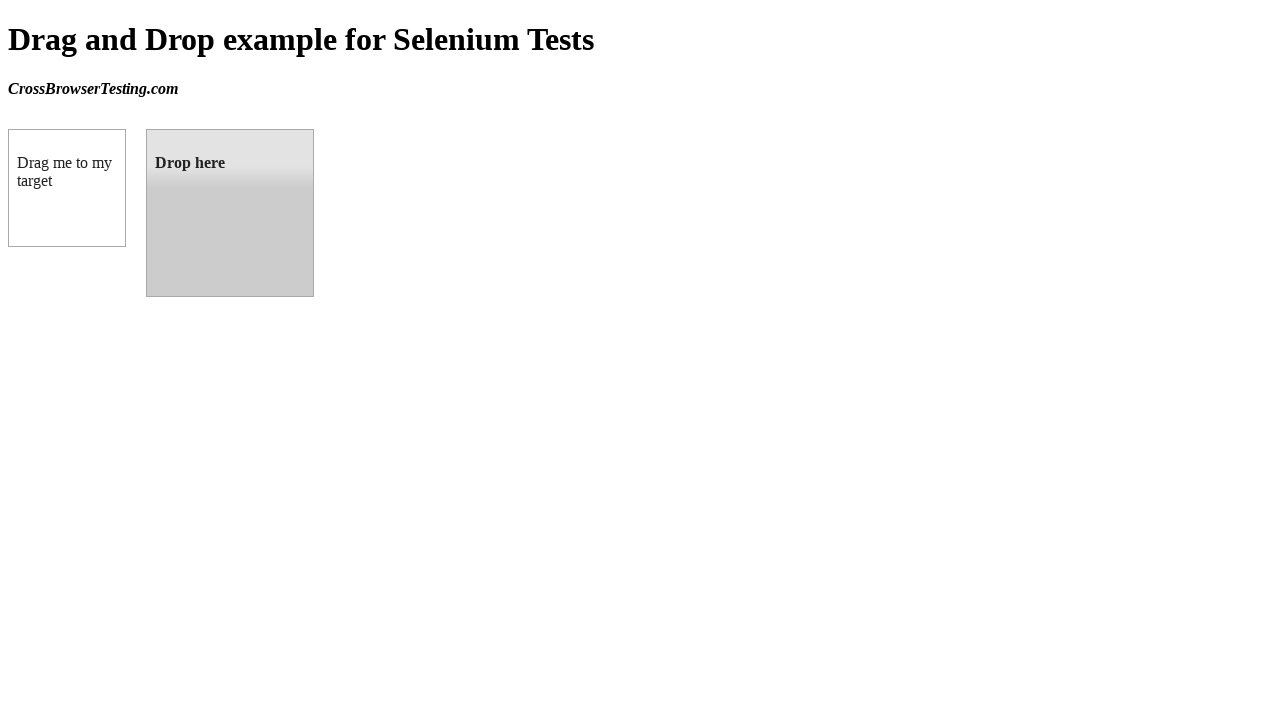

Performed drag and drop action from draggable element to droppable target at (230, 213)
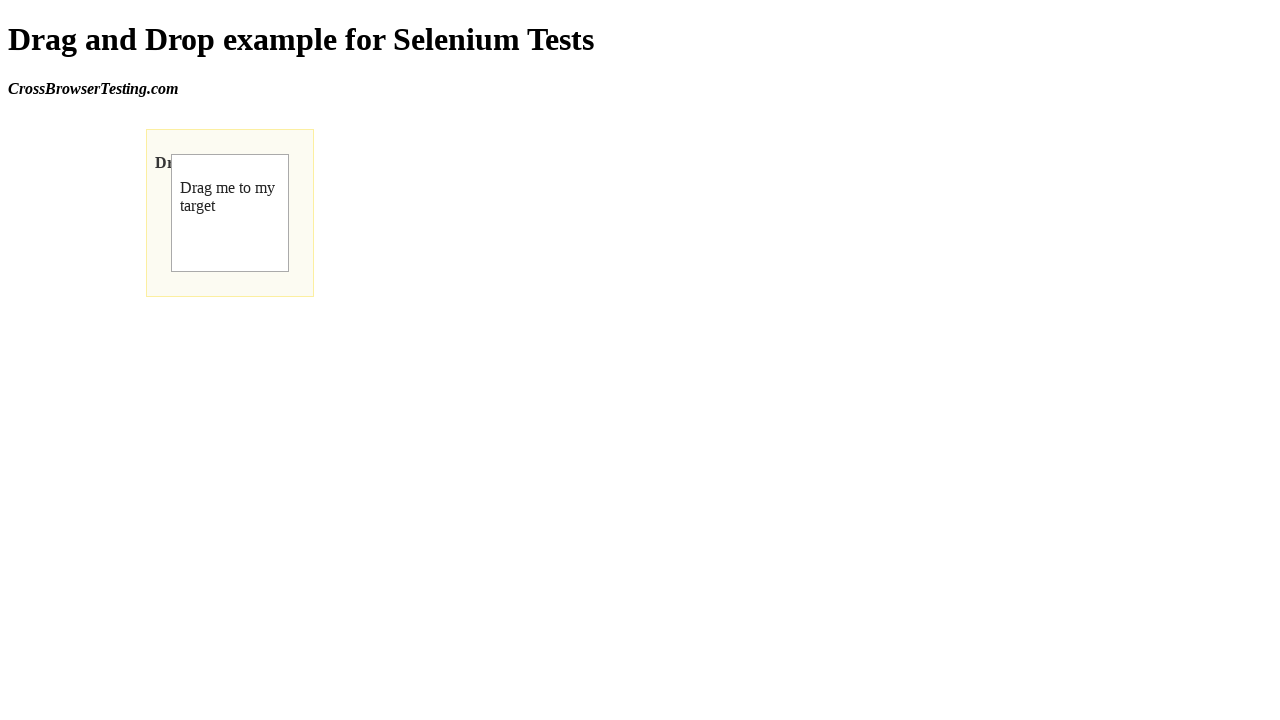

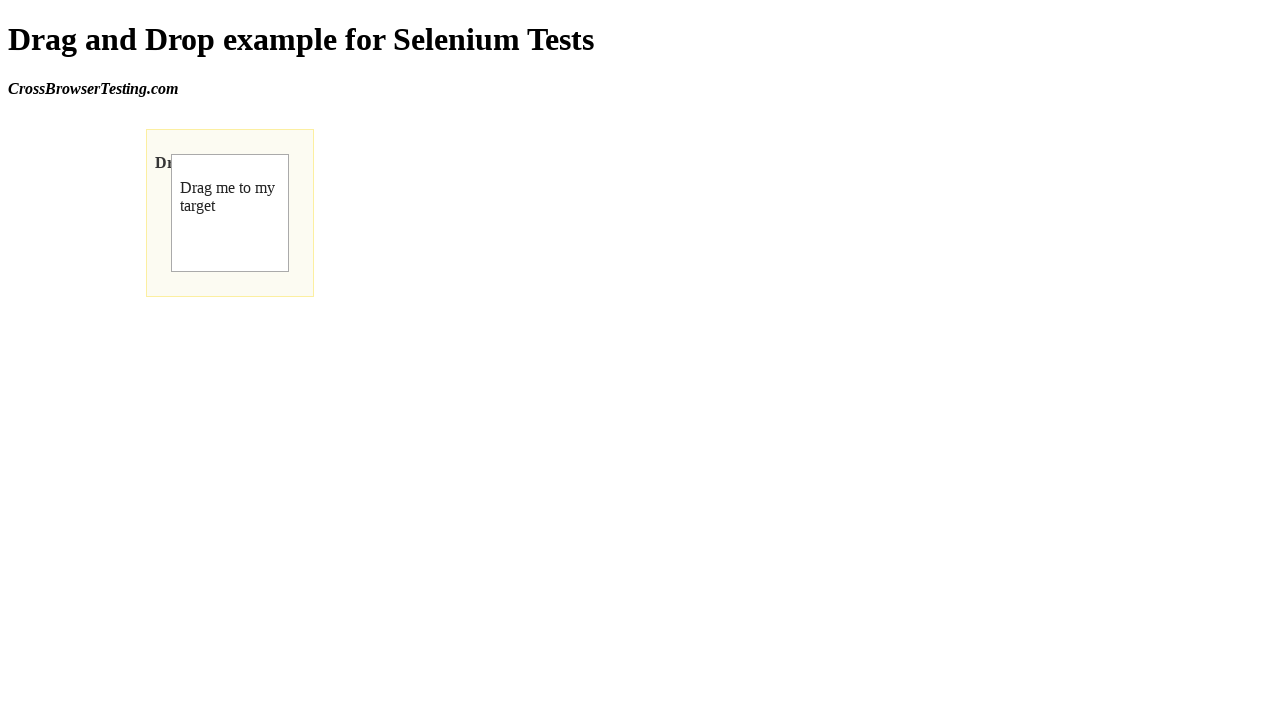